Navigates to Python.org homepage and verifies that event information is displayed in the event widget

Starting URL: https://www.python.org/

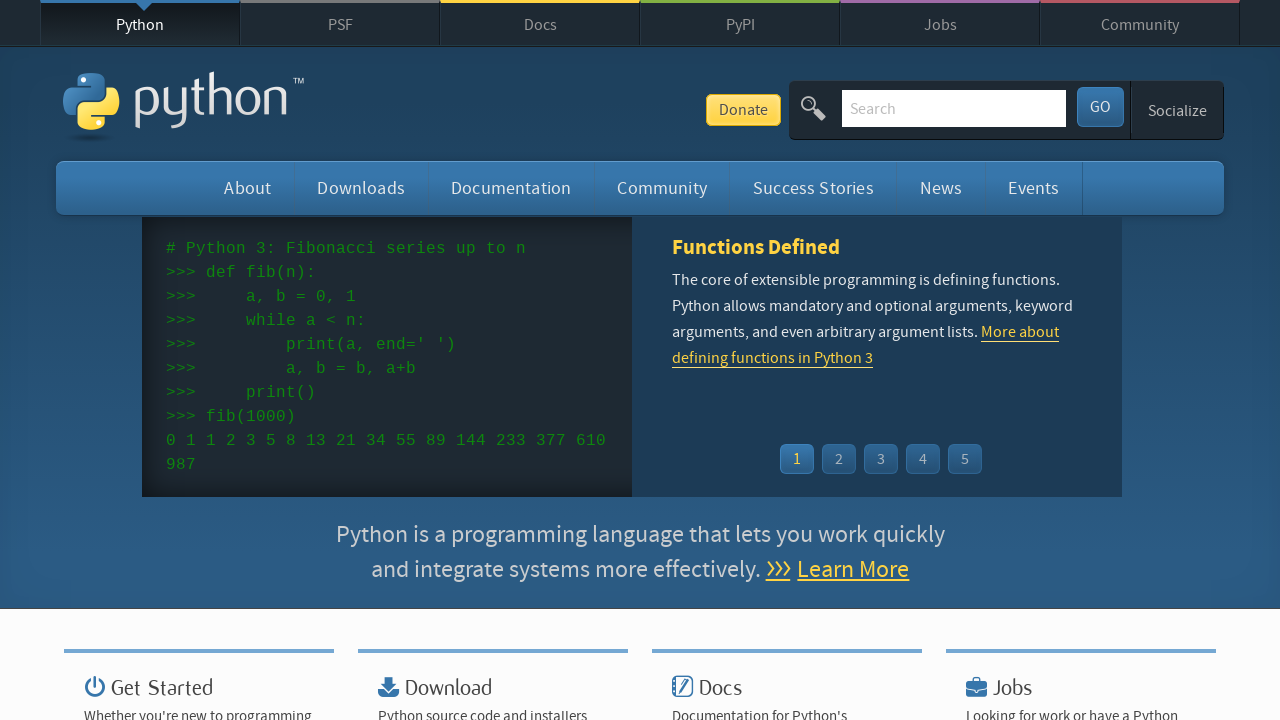

Navigated to Python.org homepage
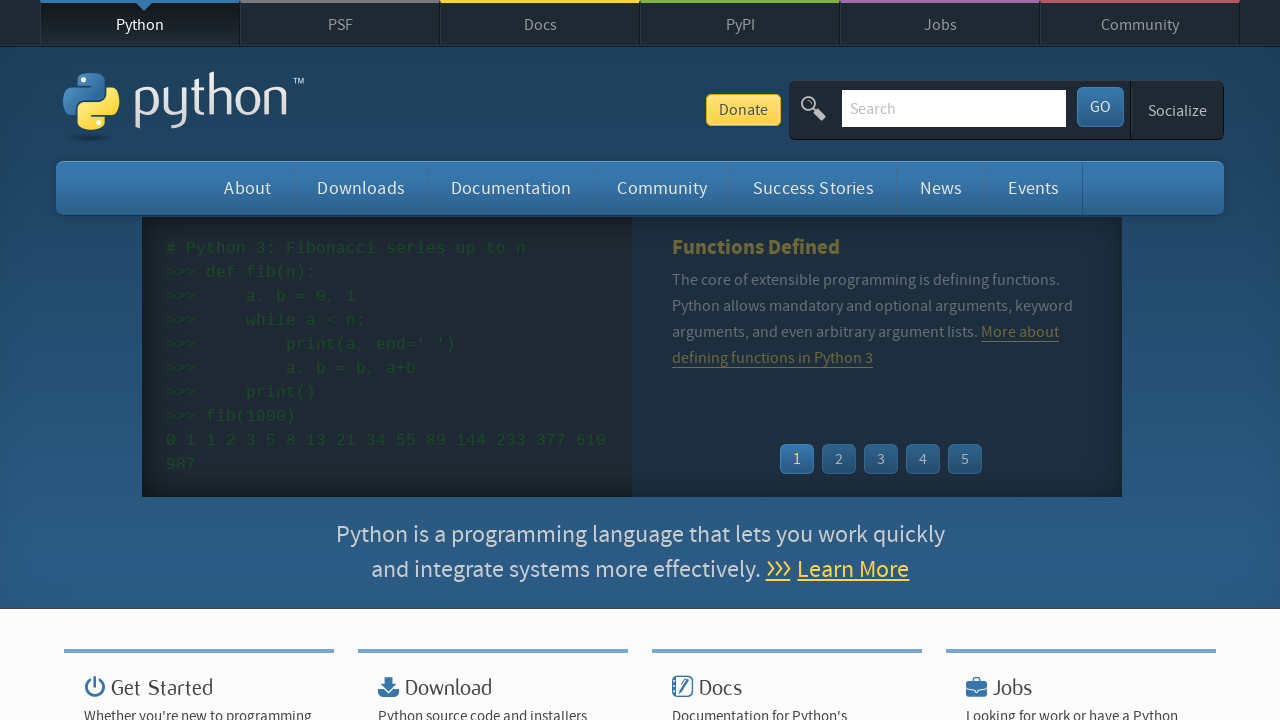

Event widget links loaded
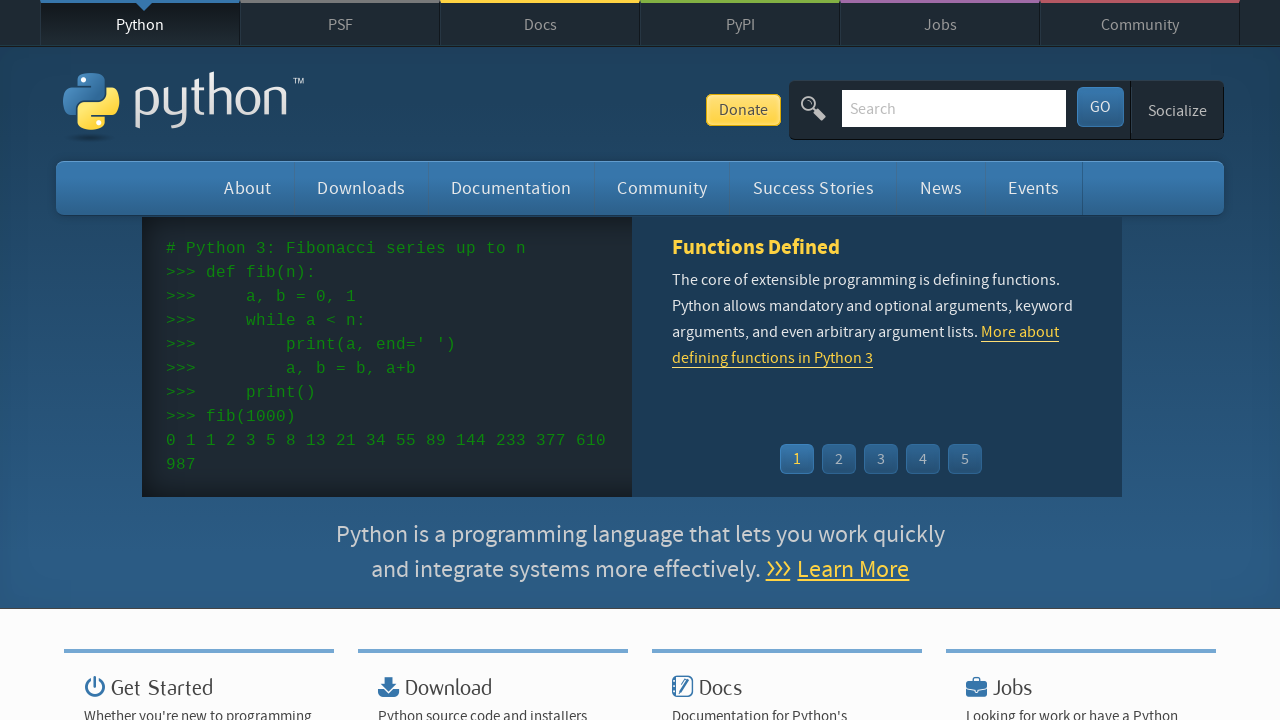

Event times loaded in widget
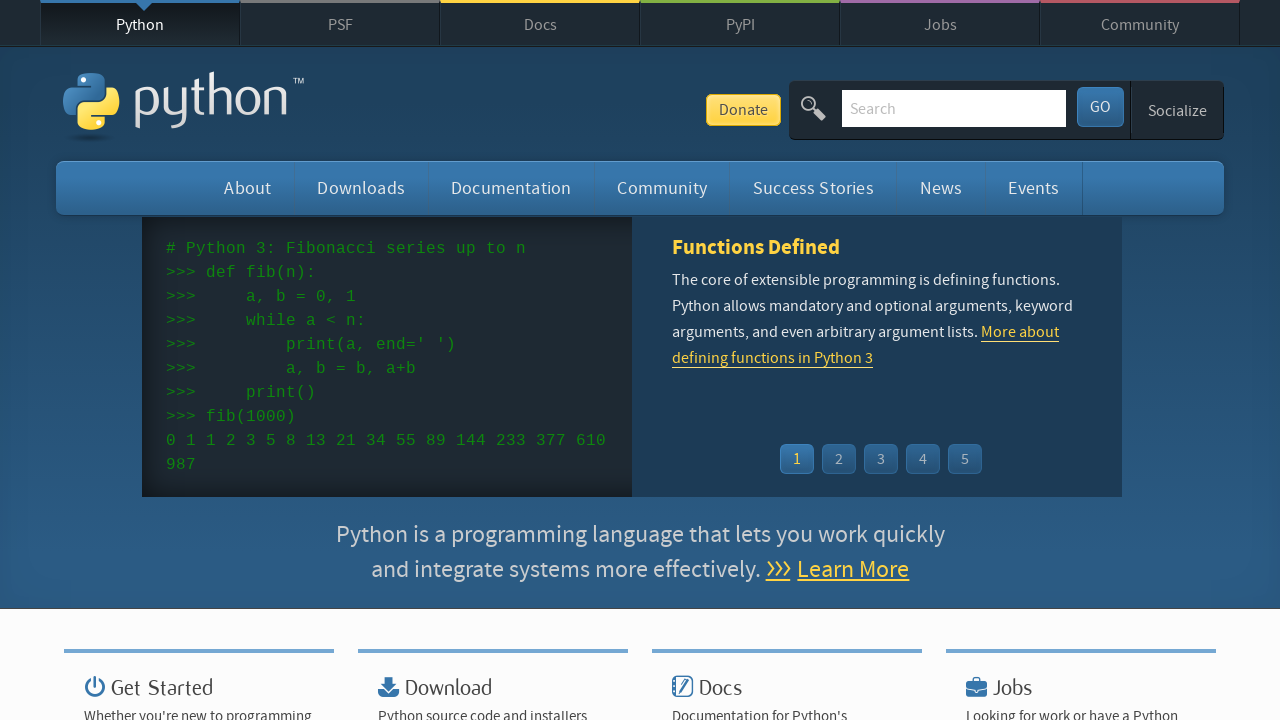

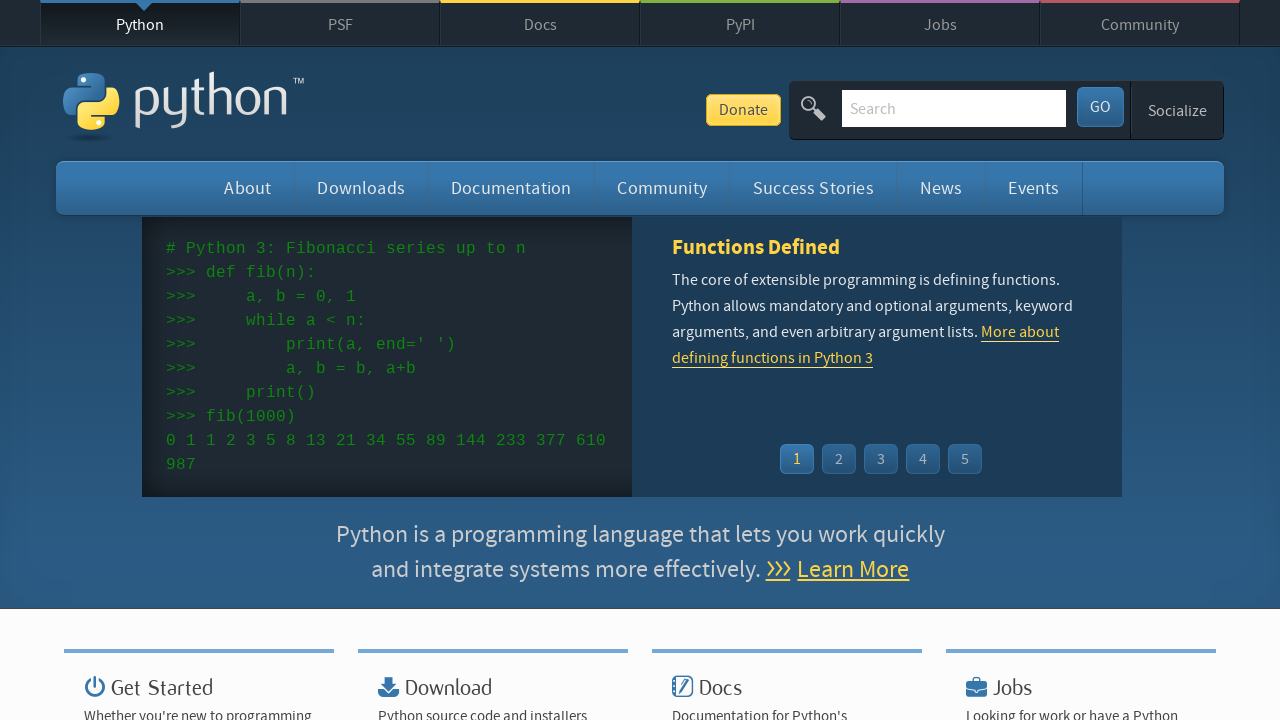